Tests the sorting functionality on a vegetable/fruit offers page by clicking the column header to sort and verifying the list is properly sorted alphabetically

Starting URL: https://rahulshettyacademy.com/seleniumPractise/#/offers

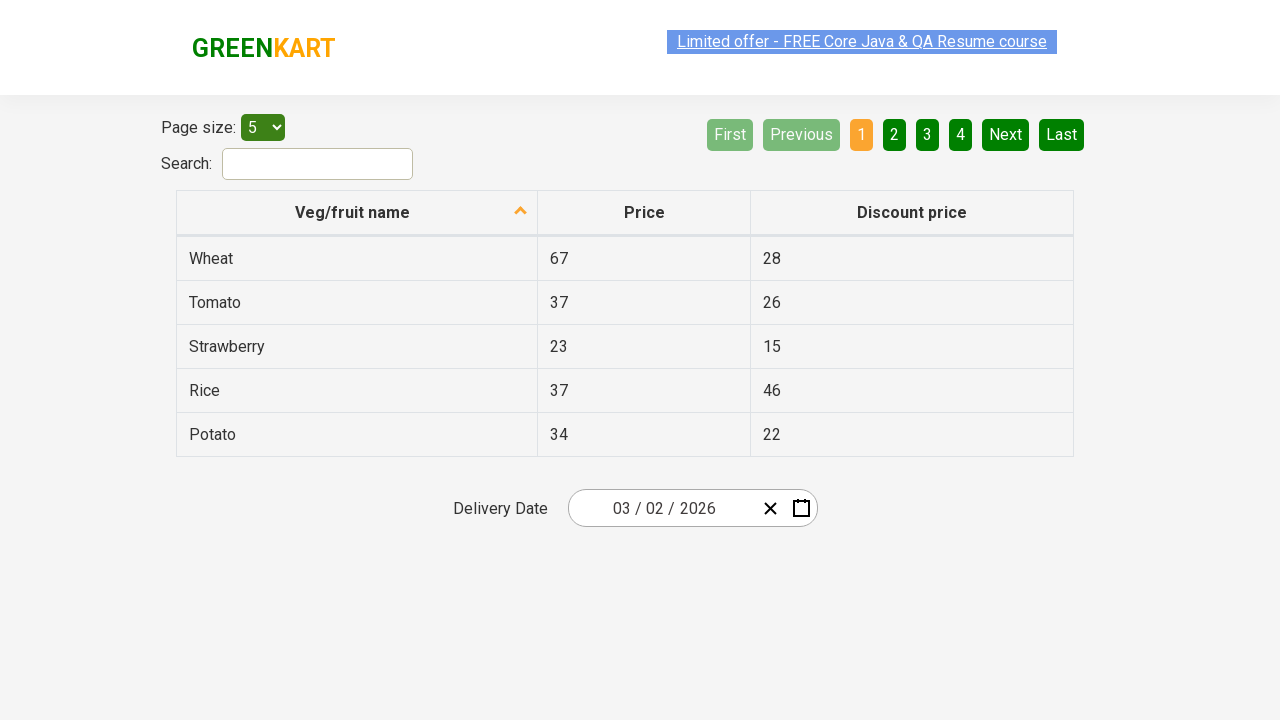

Clicked on 'Veg/fruit name' column header to sort at (353, 212) on xpath=//*[text()='Veg/fruit name']
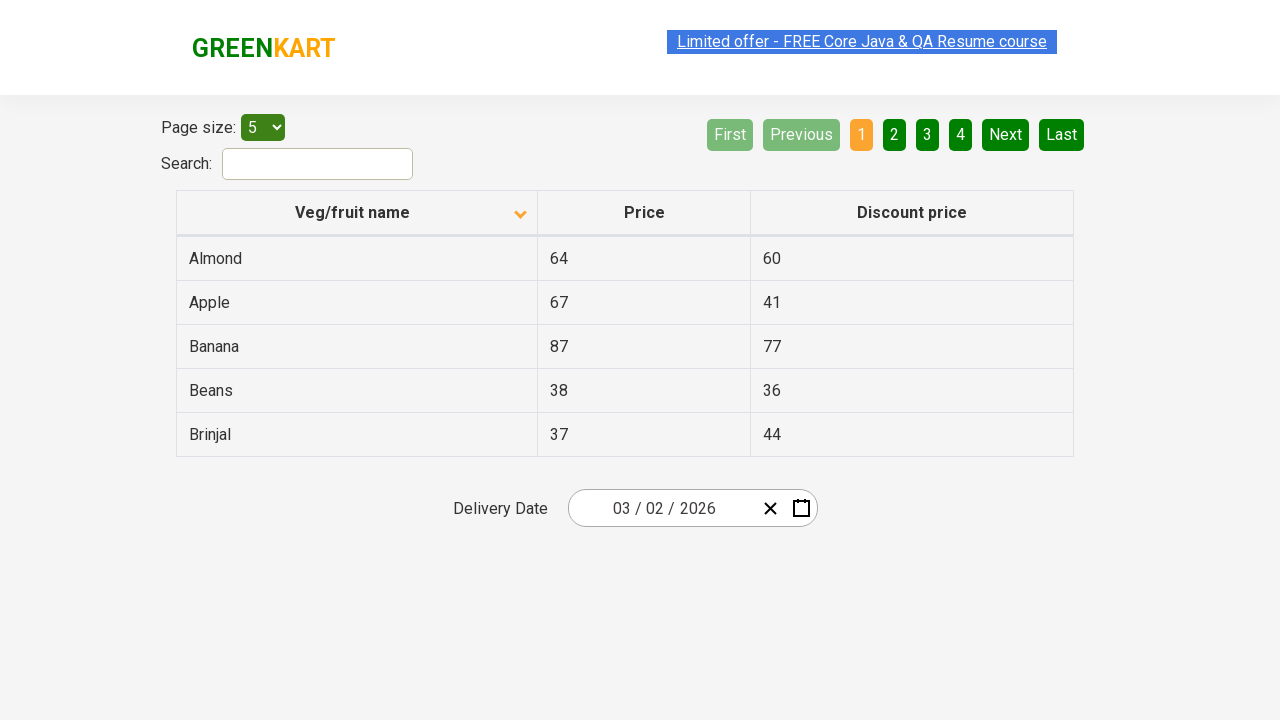

Table rows loaded and visible
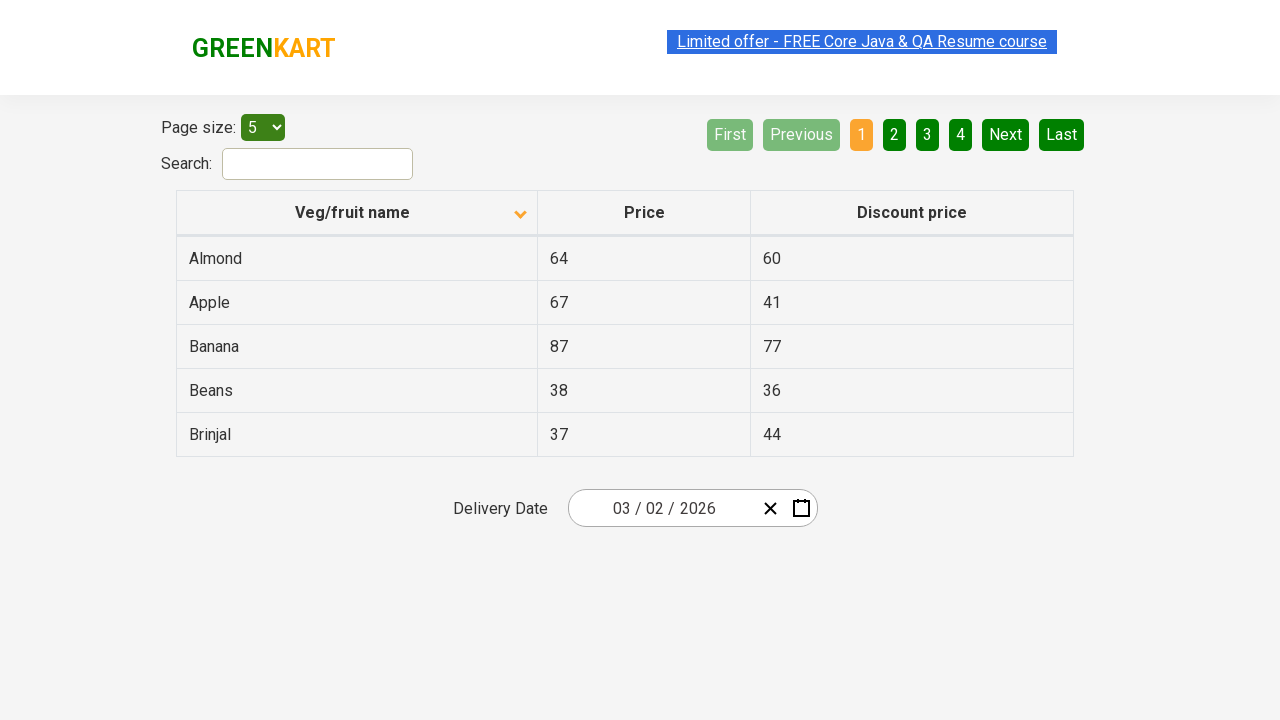

Retrieved all vegetable/fruit names from sorted table
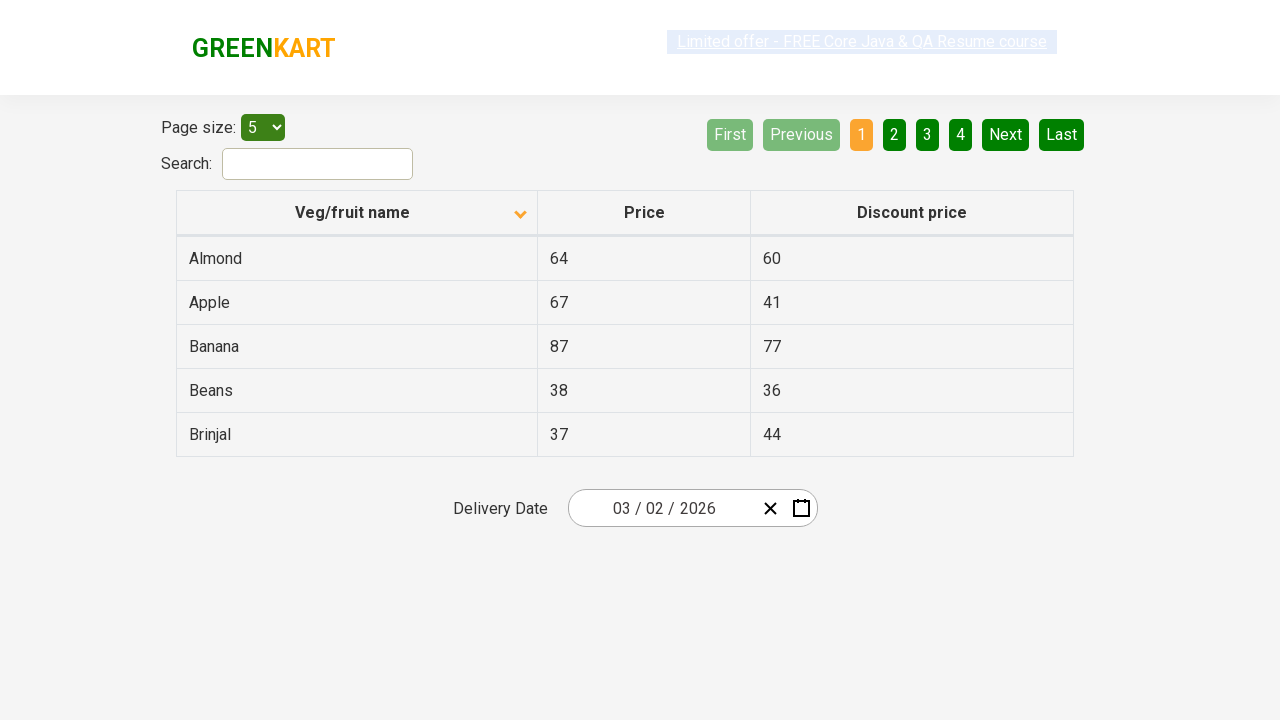

Extracted 5 vegetable names: ['Almond', 'Apple', 'Banana', 'Beans', 'Brinjal']
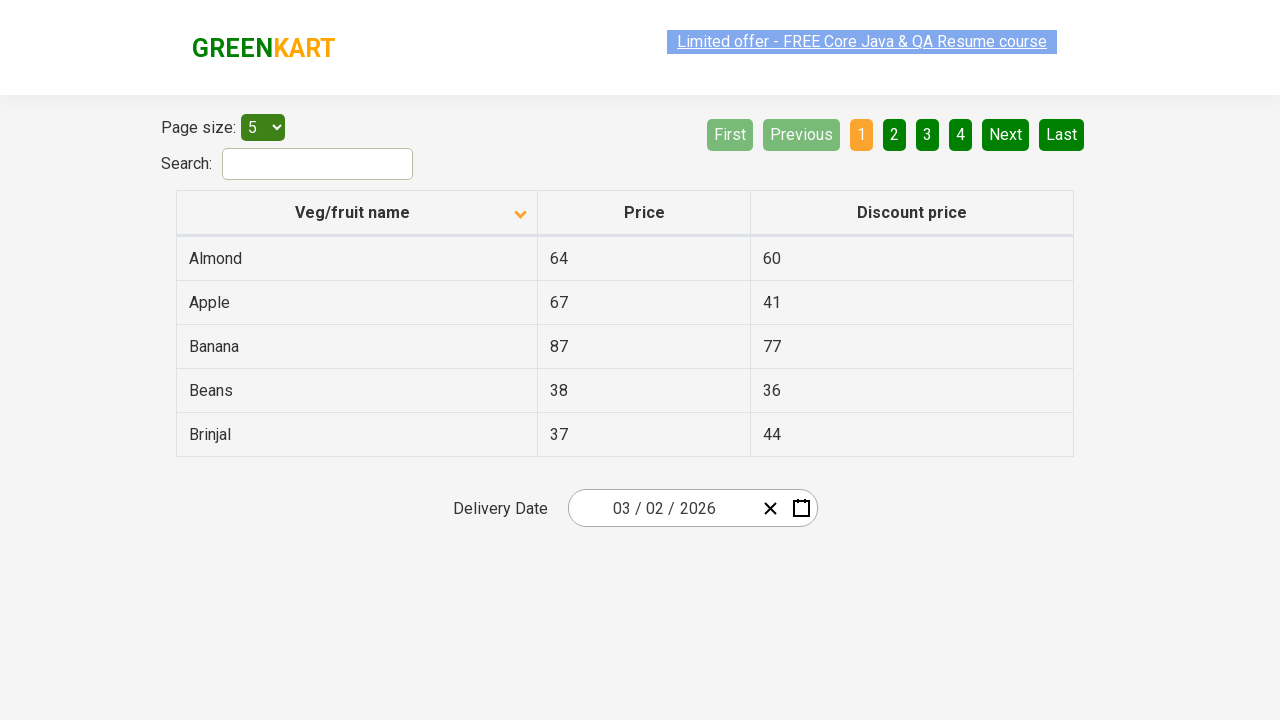

Created alphabetically sorted copy for comparison
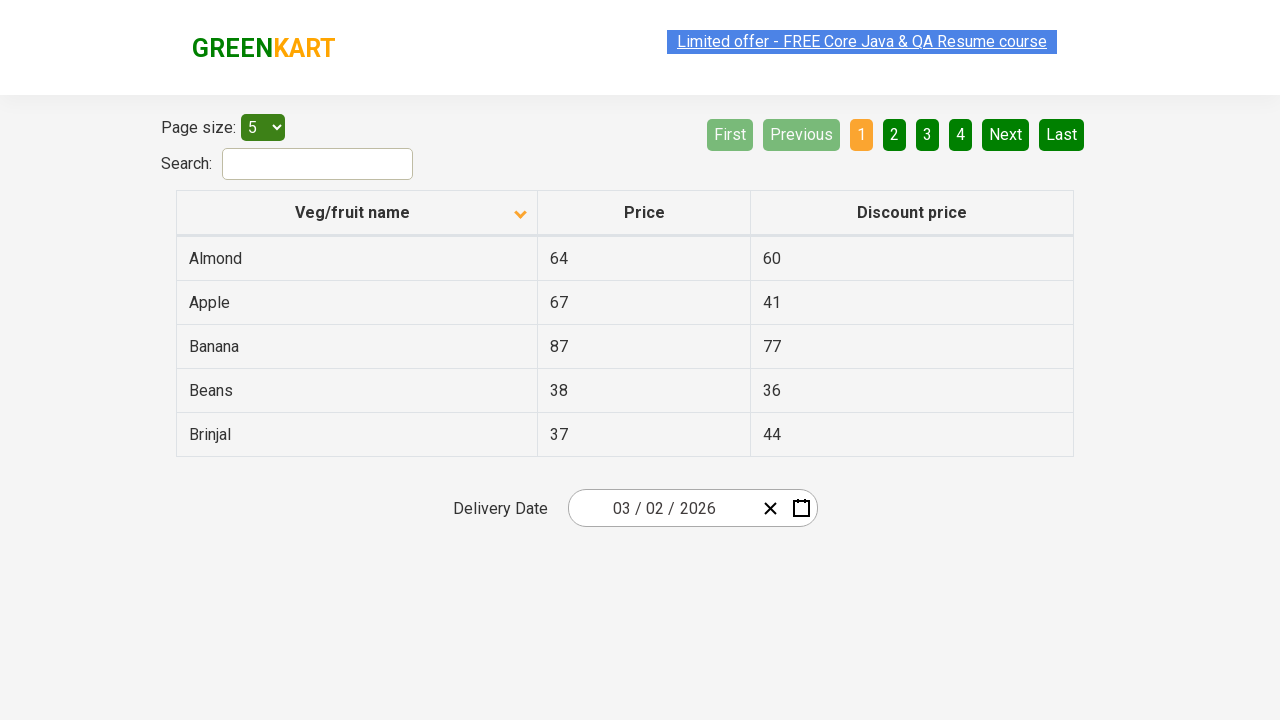

Verified that the vegetable list is sorted alphabetically - assertion passed
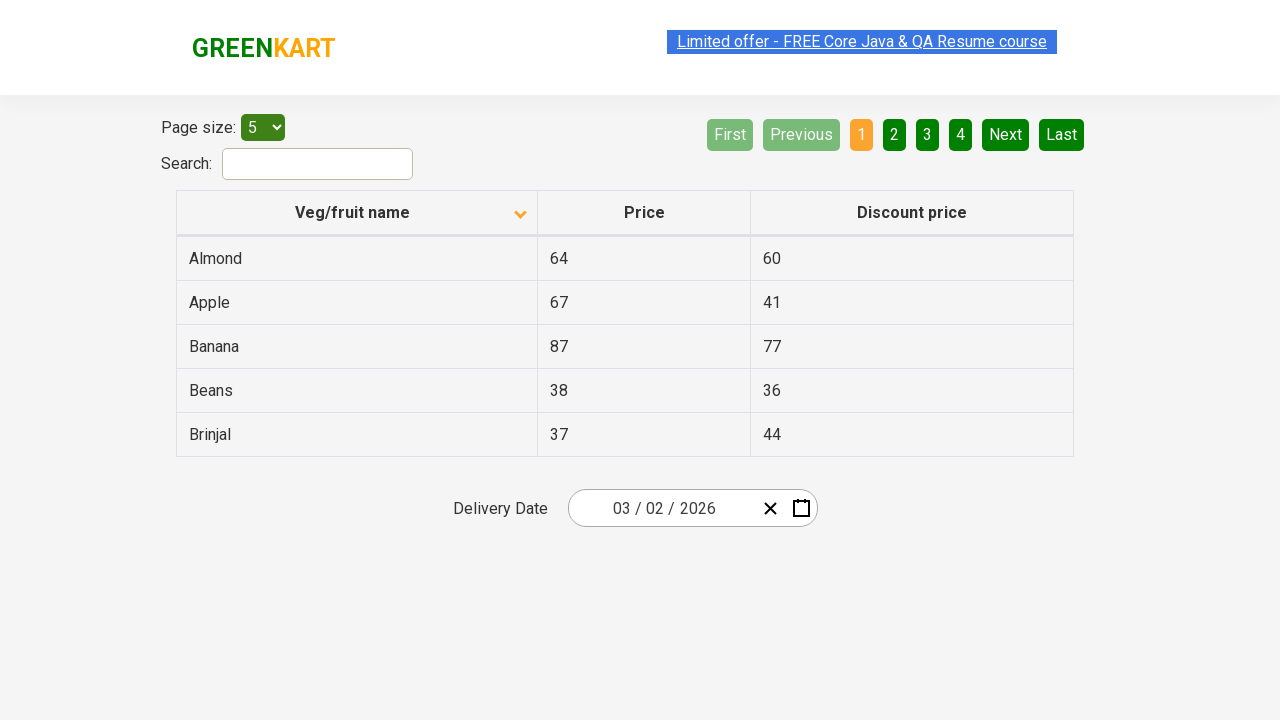

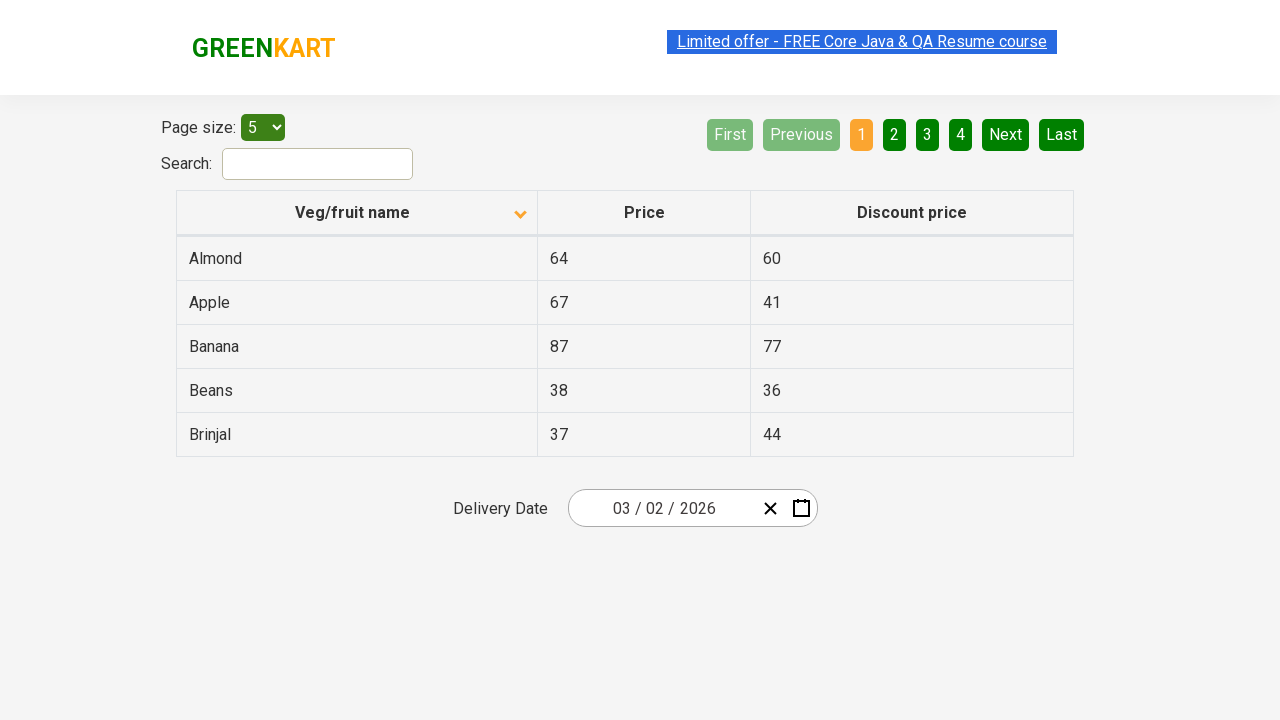